Tests web table handling by locating and interacting with a product table, verifying rows and columns are present

Starting URL: https://rahulshettyacademy.com/AutomationPractice/

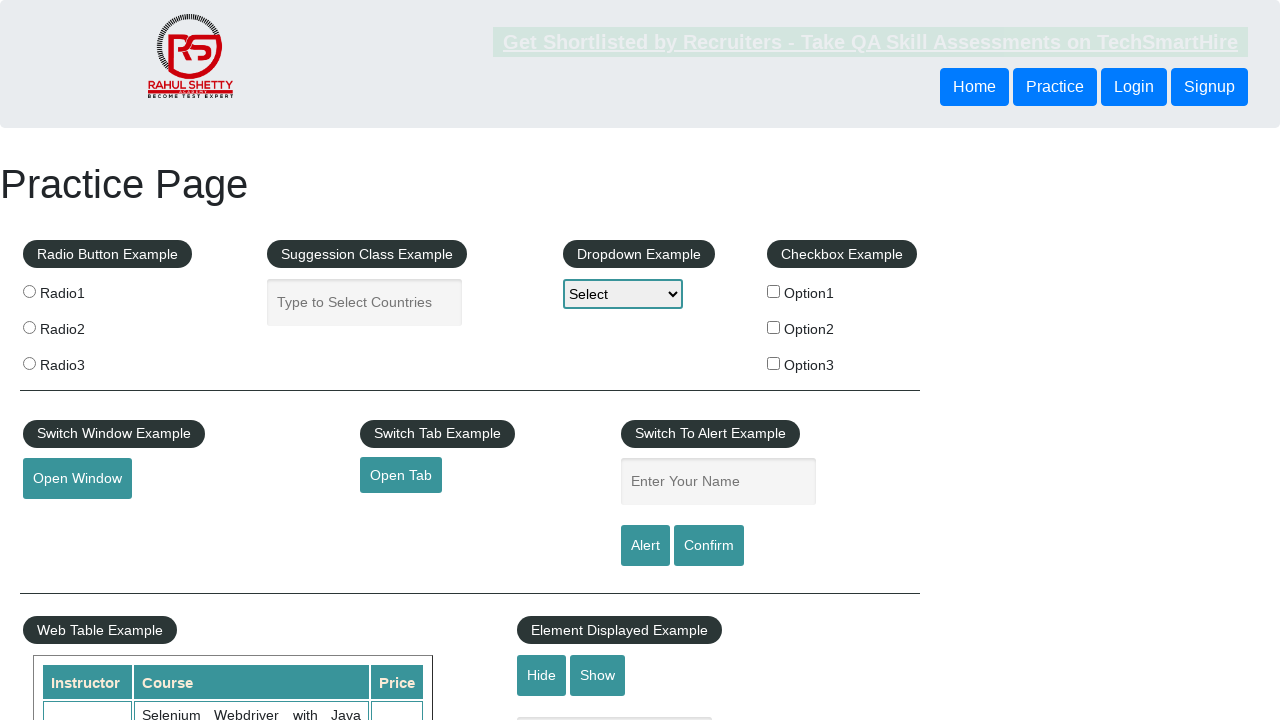

Navigated to AutomationPractice page
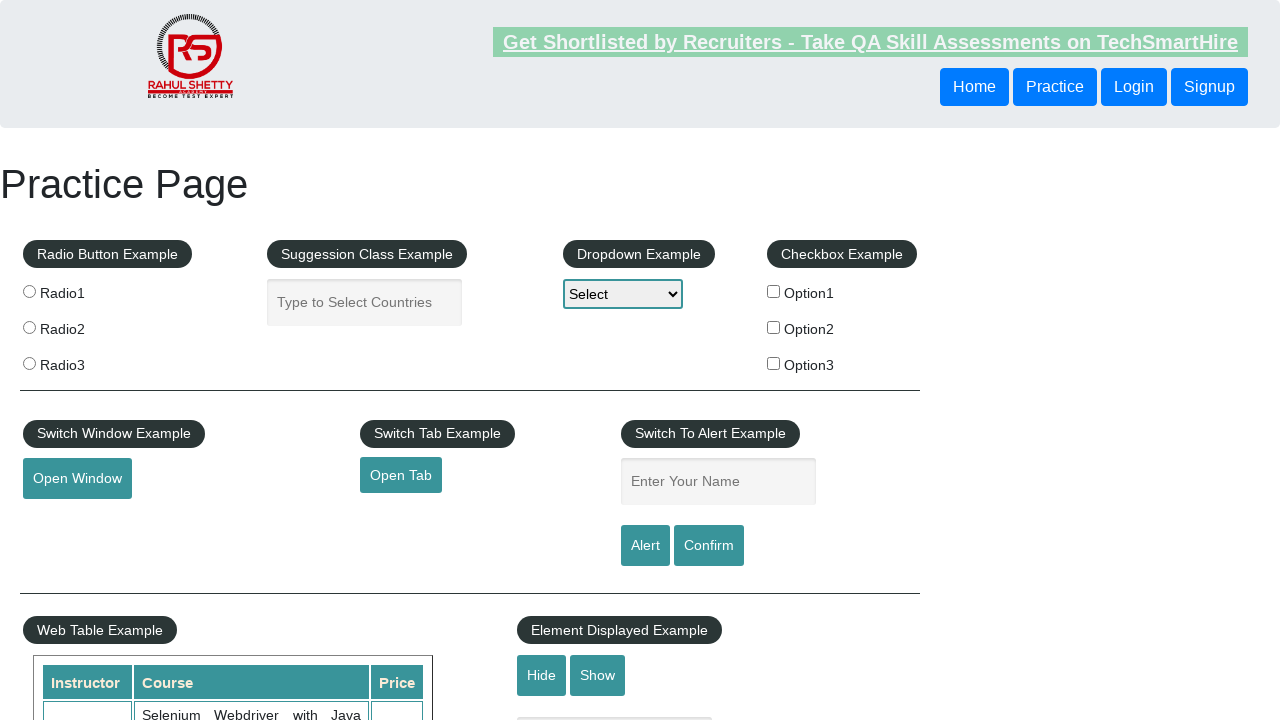

Product table with id='product' is now visible
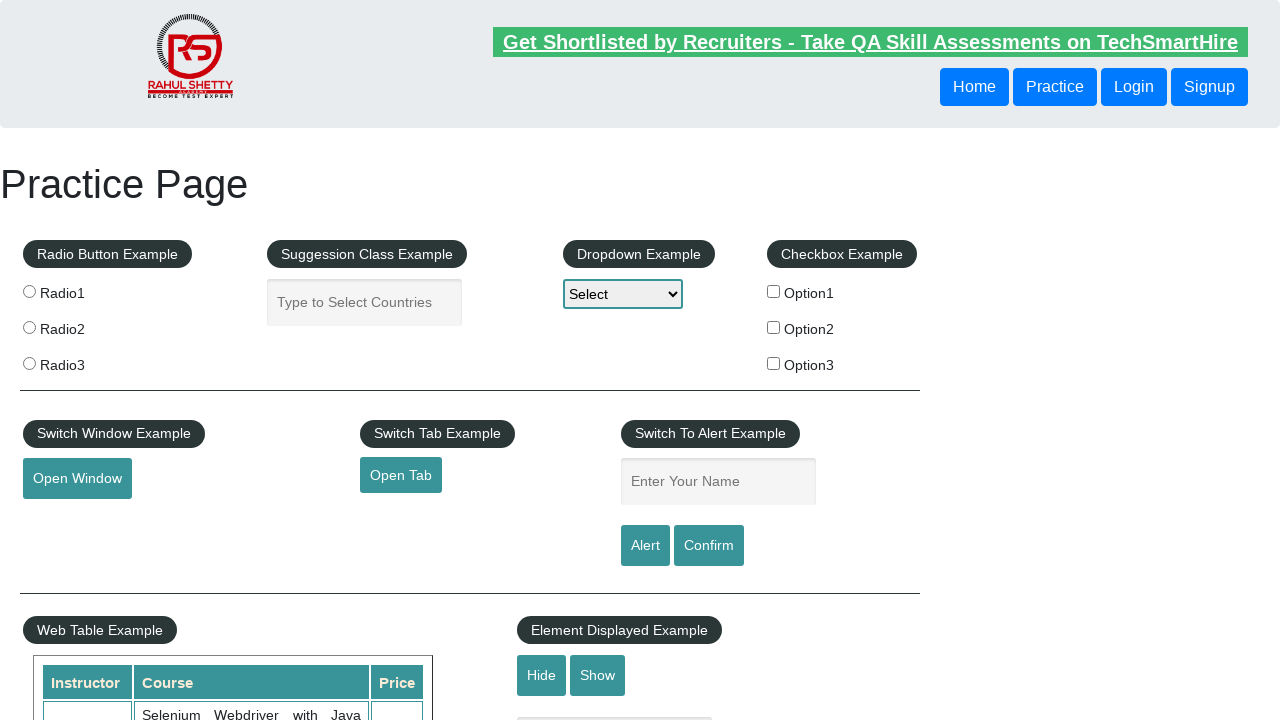

Located all table rows in the product table
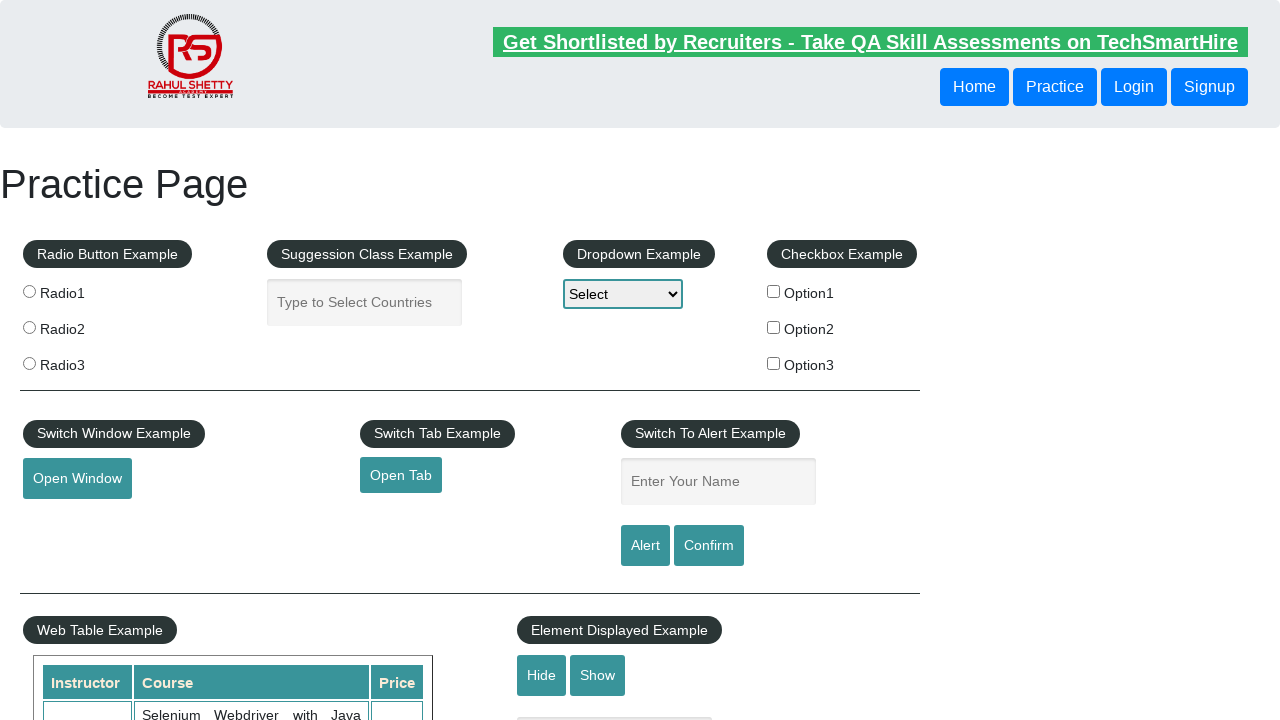

First table row is now visible
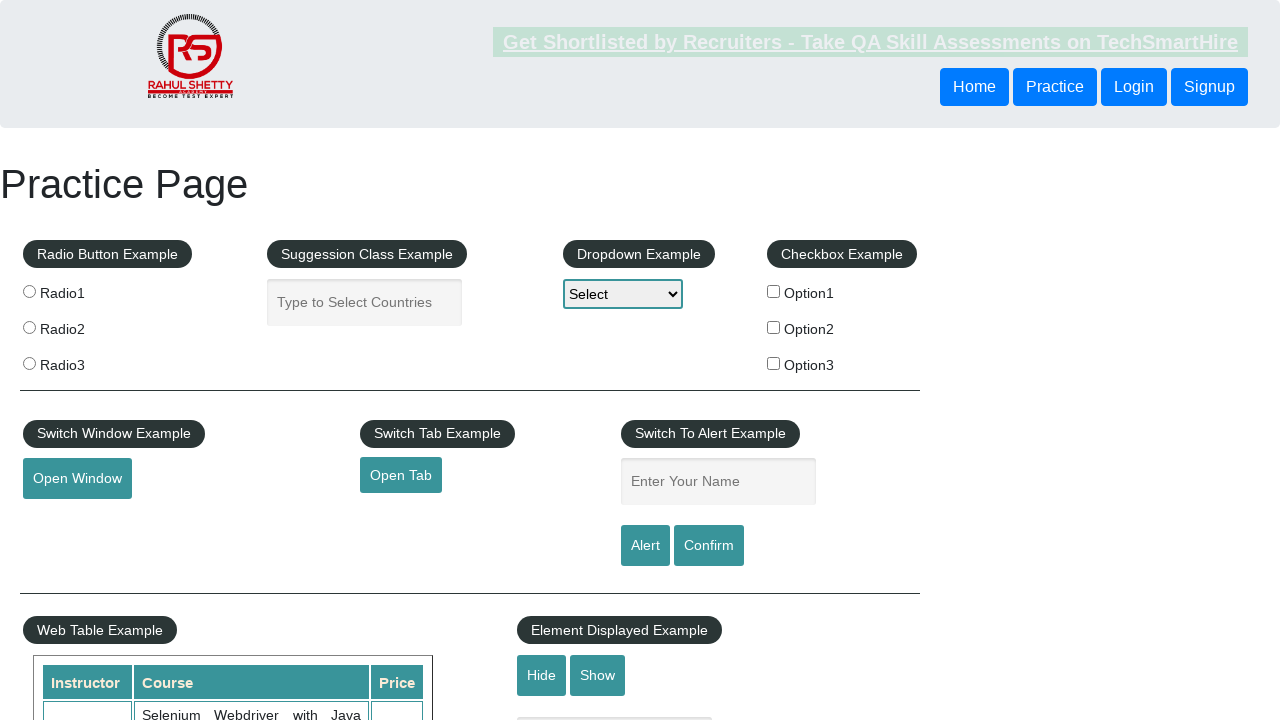

Located all table header columns in the first row
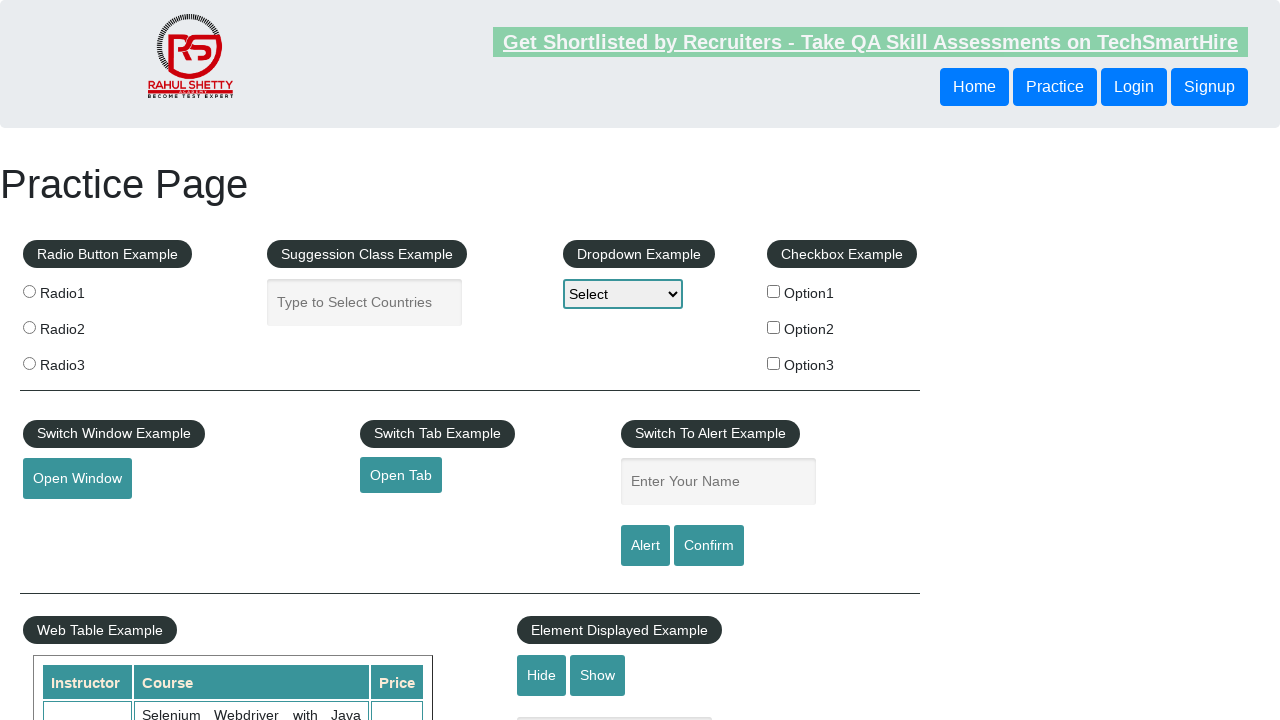

First table header column is now visible
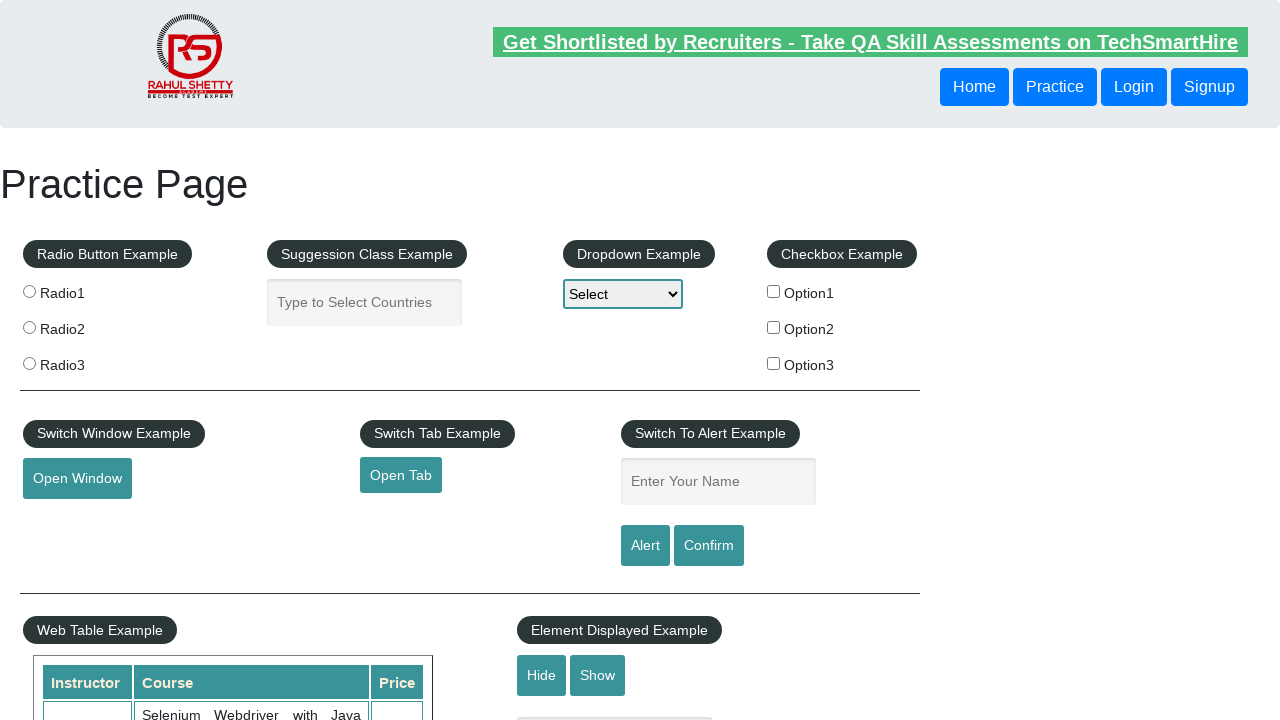

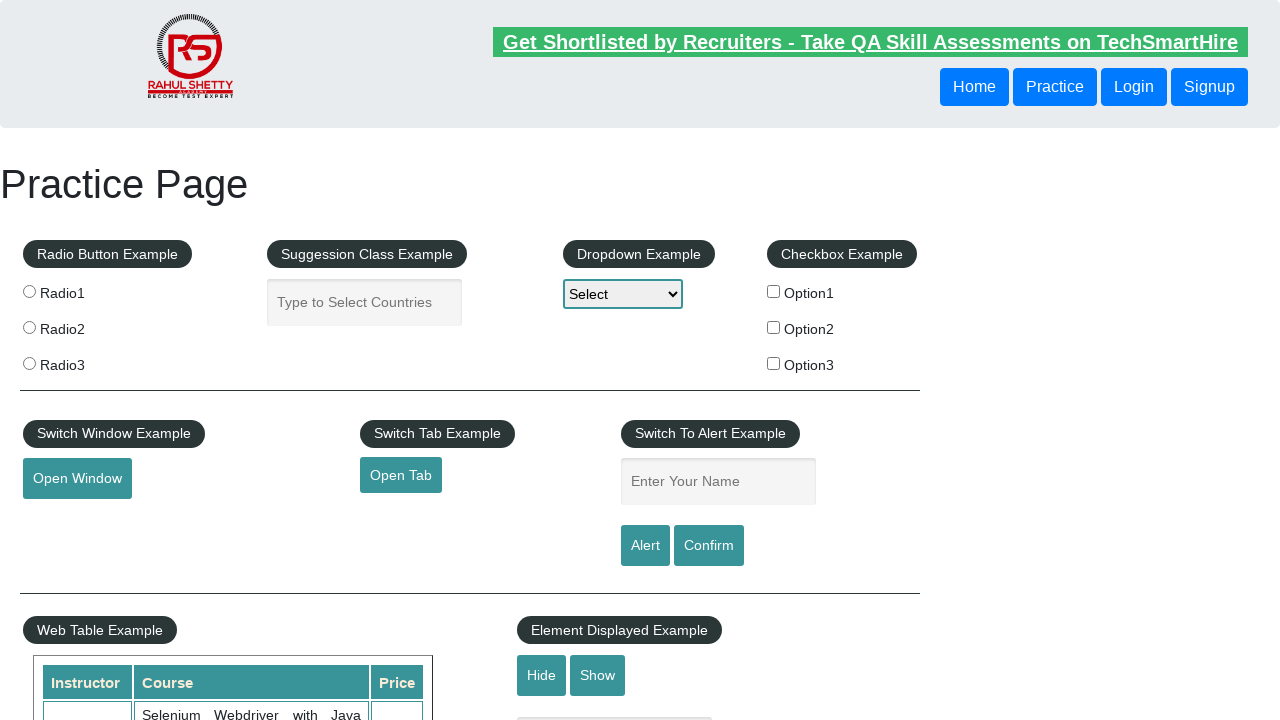